Tests basic browser navigation by visiting an initial page, then navigating to a second page (Rahul Shetty Academy Automation Practice site) to verify navigation functionality works correctly.

Starting URL: https://trytestingthis.netlify.app

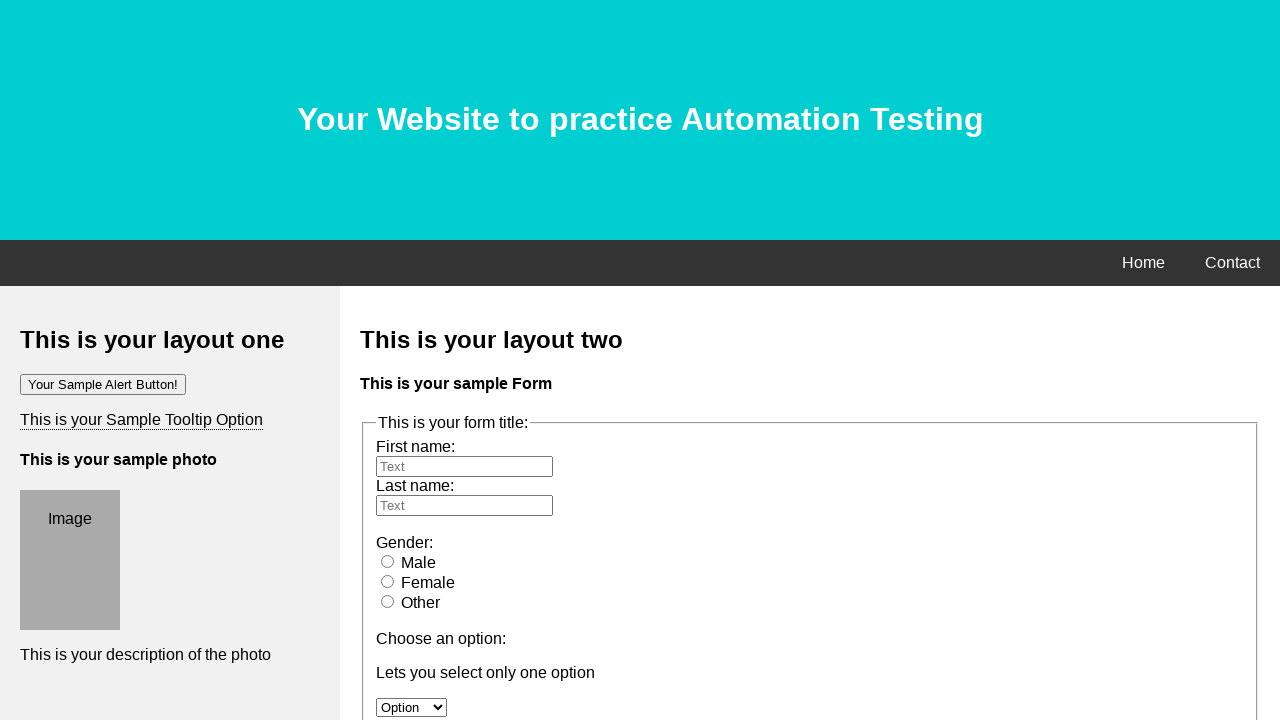

Printed initial page title from https://trytestingthis.netlify.app
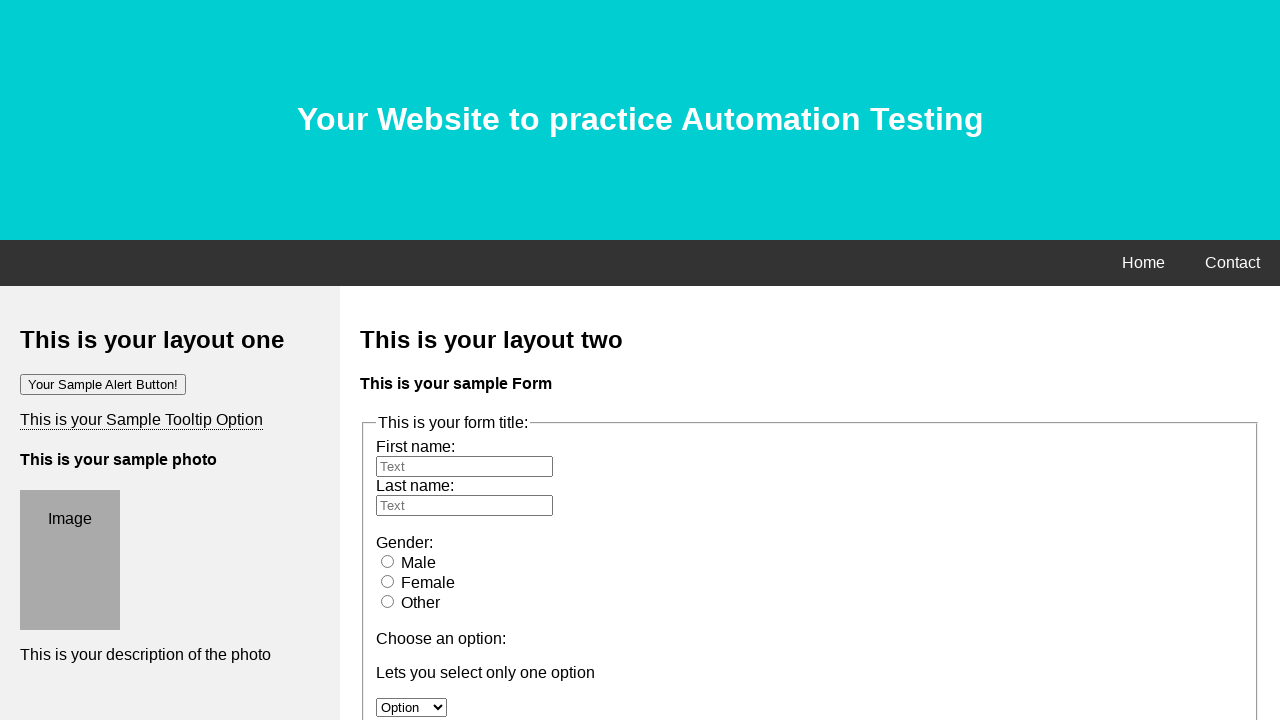

Navigated to Rahul Shetty Academy Automation Practice site
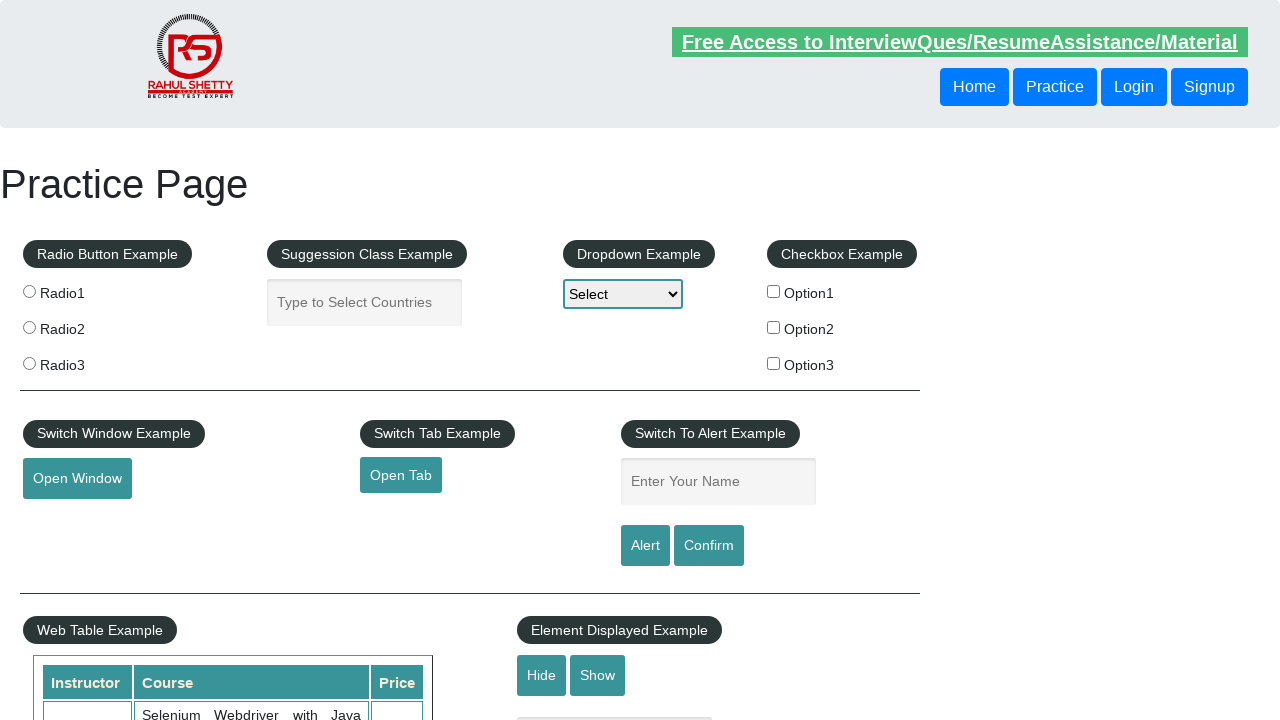

Printed page title after navigation to Rahul Shetty Academy site
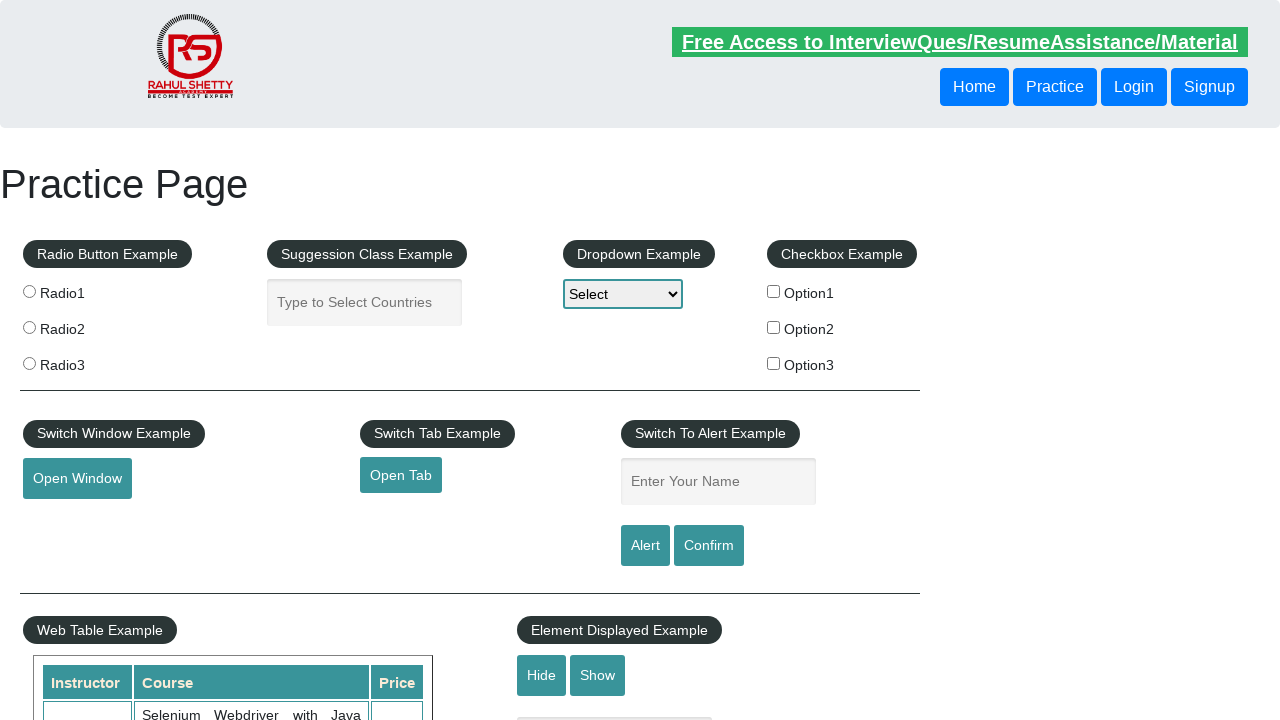

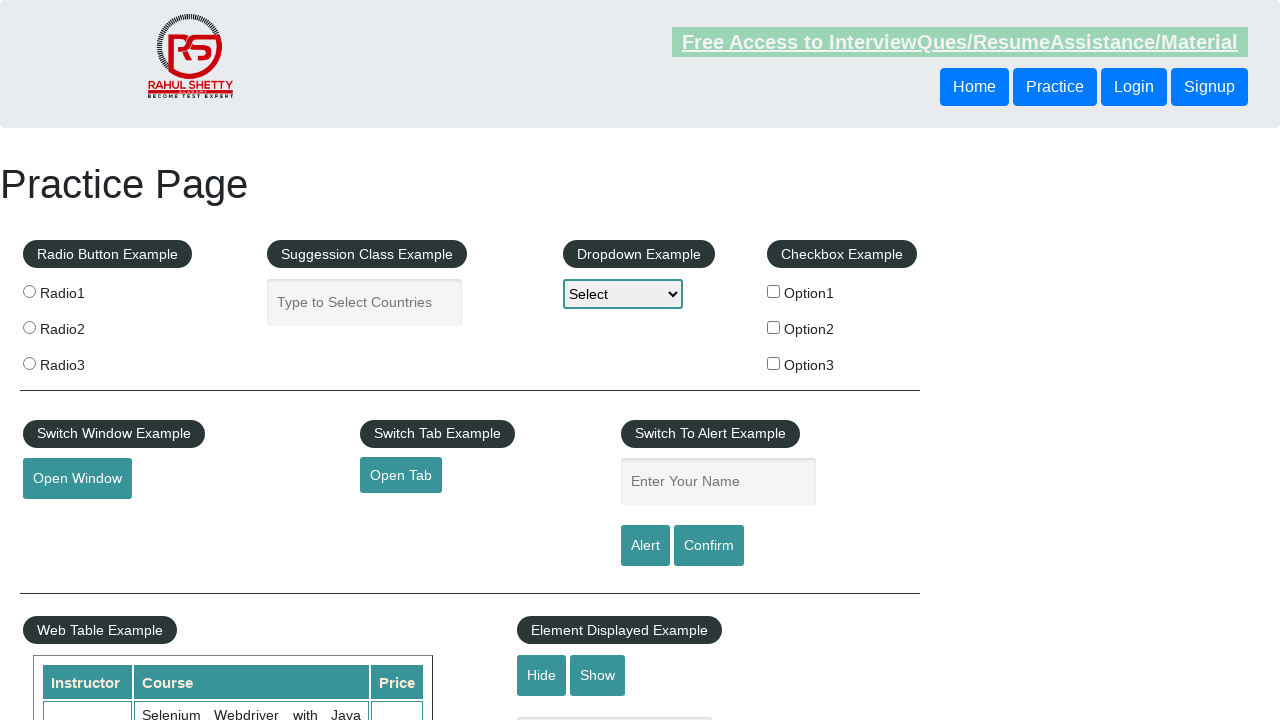